Tests checkbox and radio button interactions on an automation practice page by selecting a specific checkbox (option2) and clicking a radio button (radio2)

Starting URL: https://rahulshettyacademy.com/AutomationPractice/

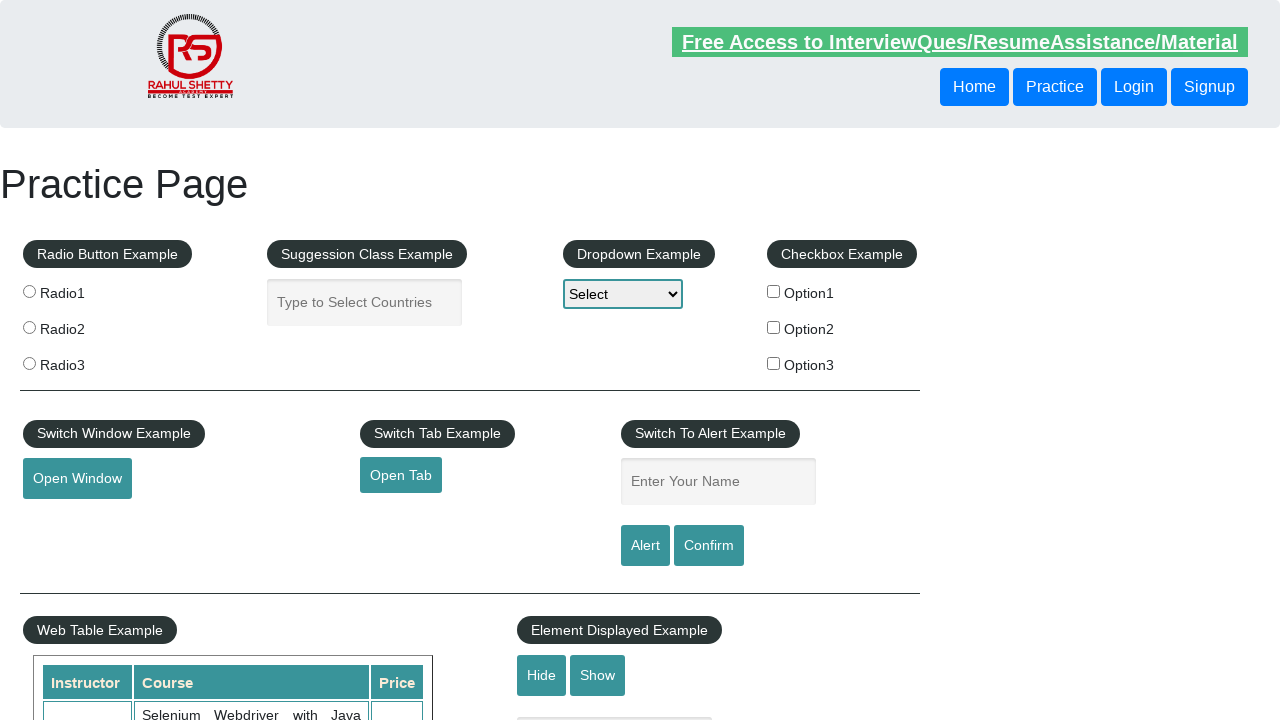

Retrieved all checkboxes from the page
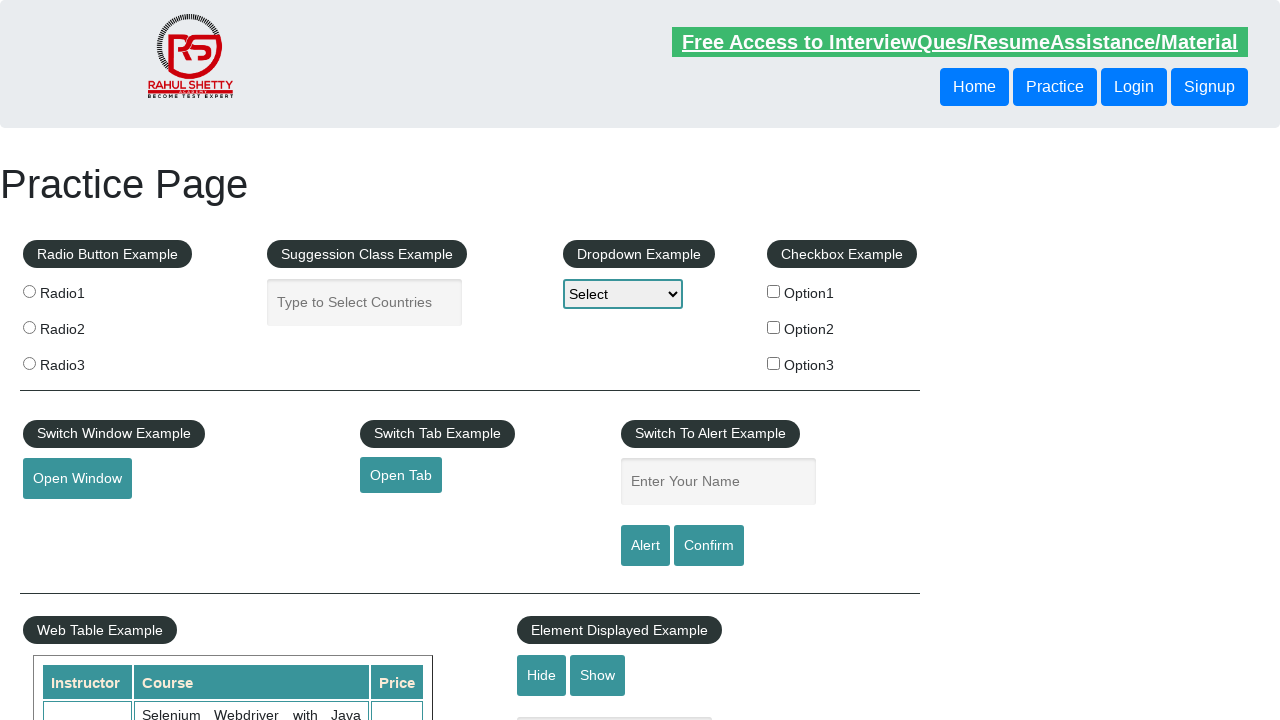

Clicked checkbox with value 'option2' at (774, 327) on xpath=//input[@type='checkbox'] >> nth=1
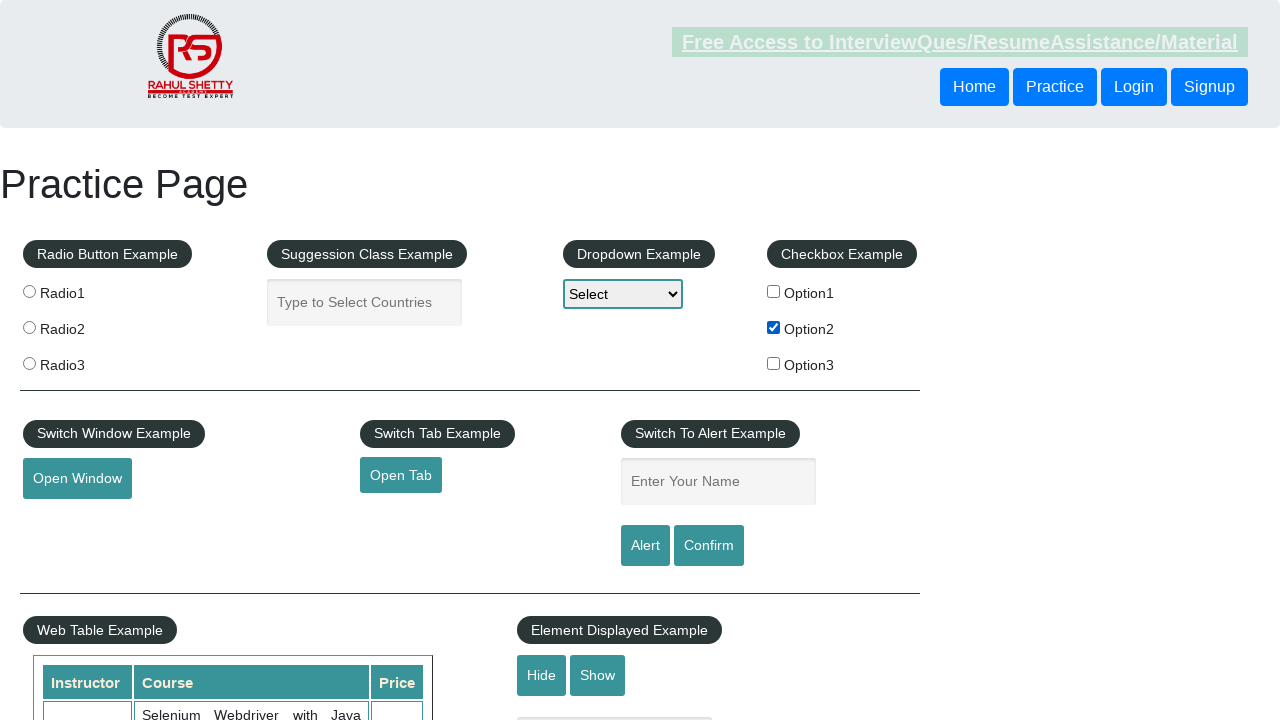

Verified that checkbox 'option2' is checked
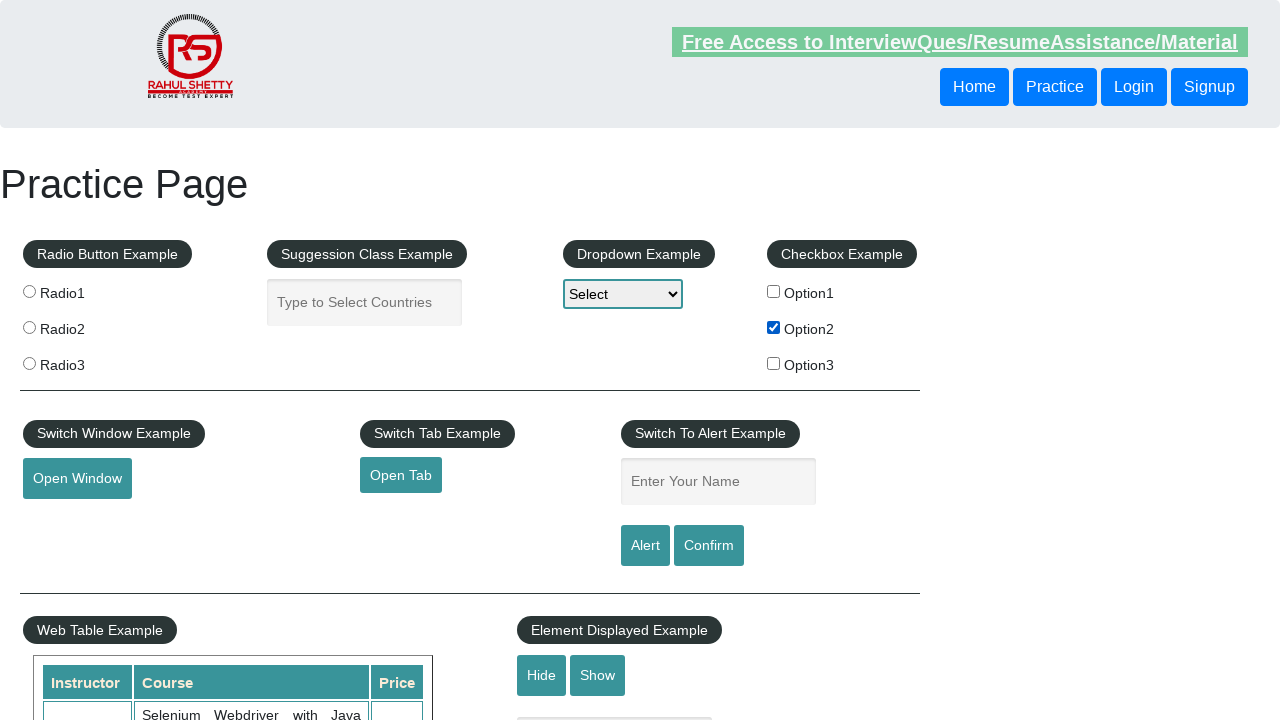

Clicked radio button with value 'radio2' at (29, 327) on xpath=//input[@value='radio2']
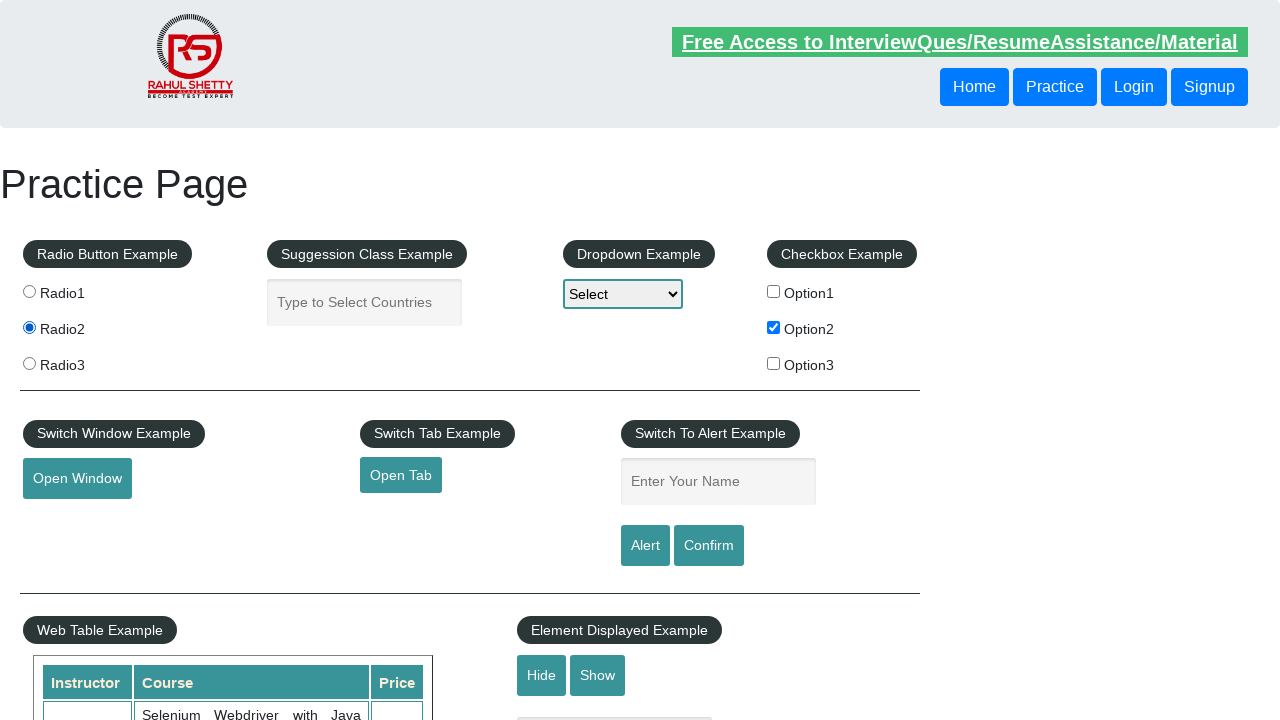

Waited 1 second for UI to update
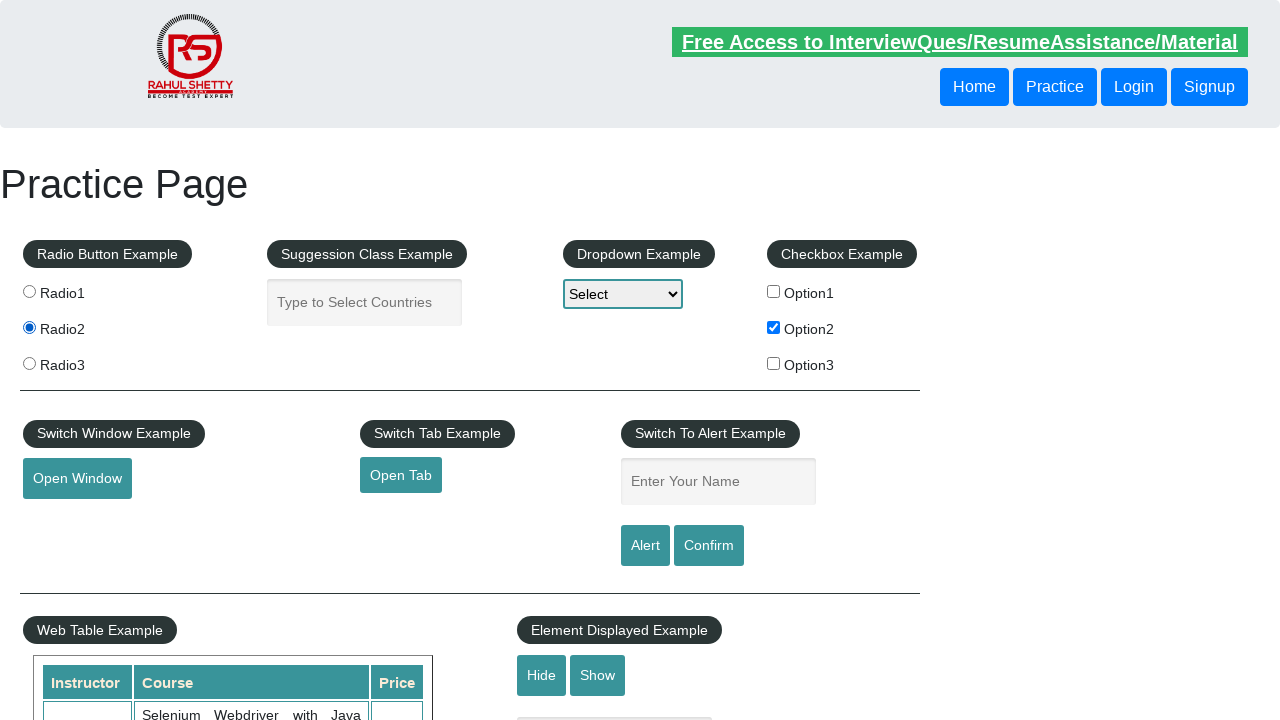

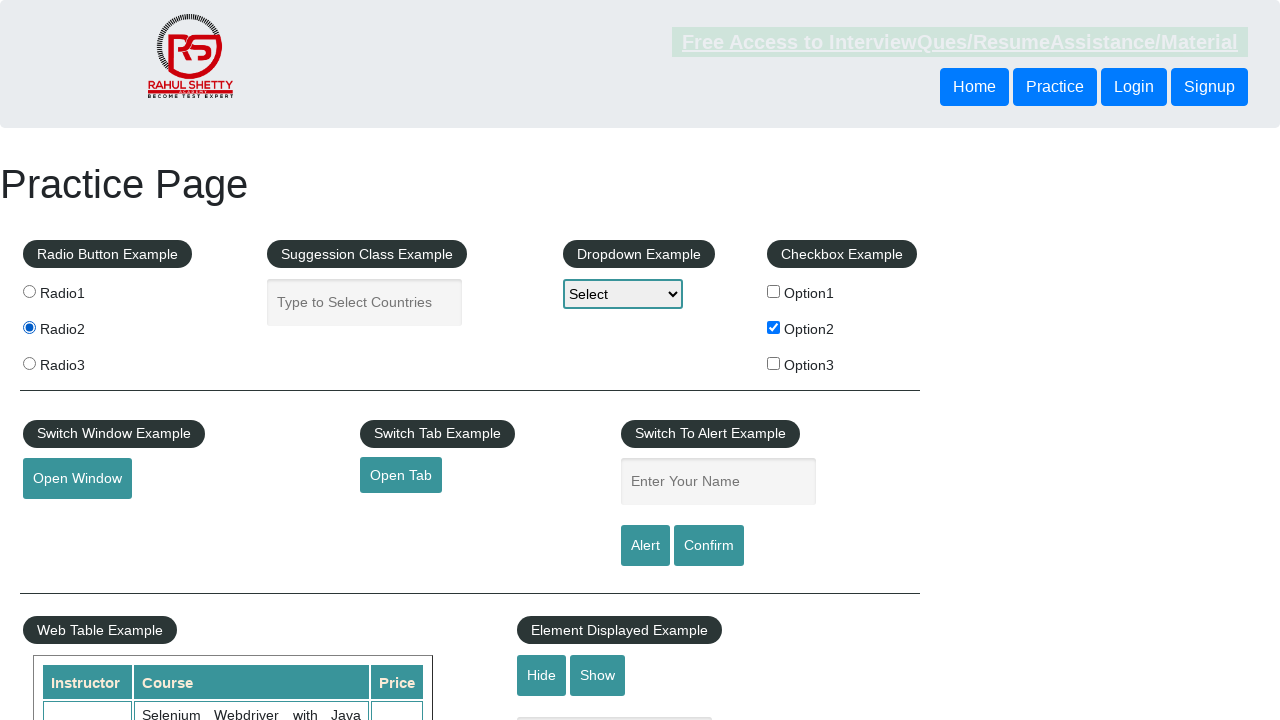